Tests table interaction by finding a specific course row and verifying its price

Starting URL: https://rahulshettyacademy.com/AutomationPractice/

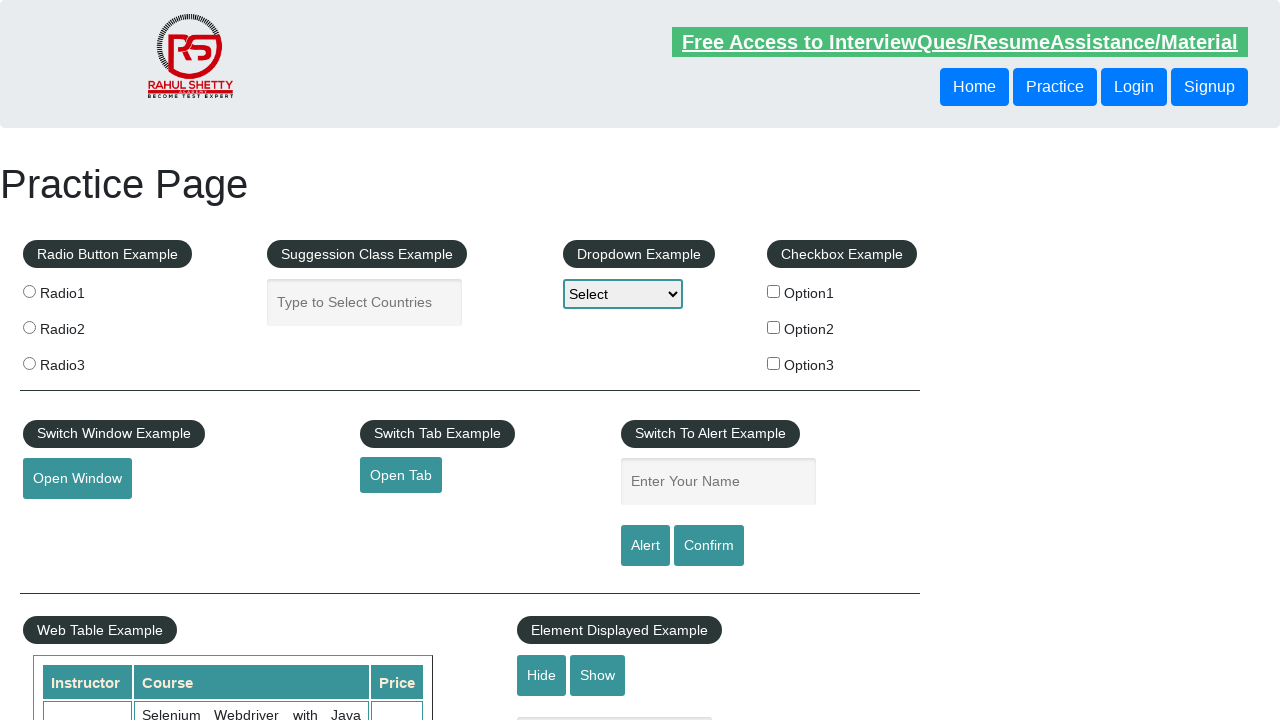

Waited for table to load - table cells visible
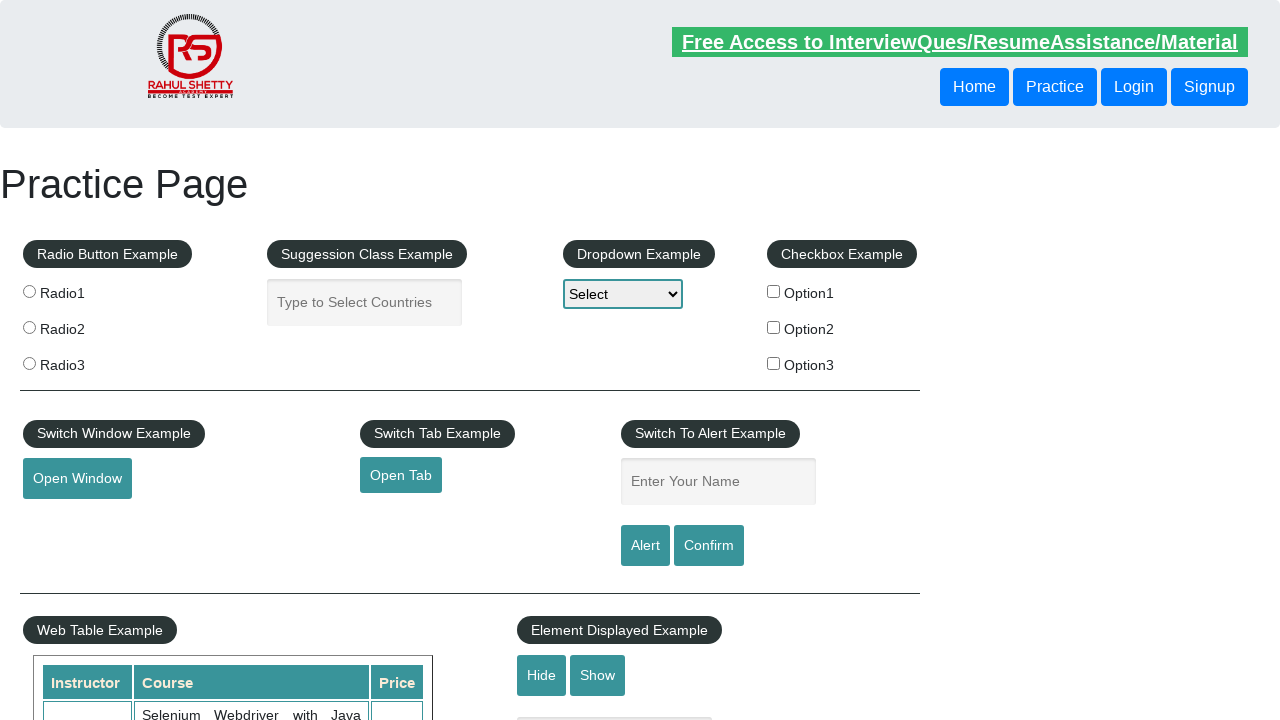

Located all table cells in second column
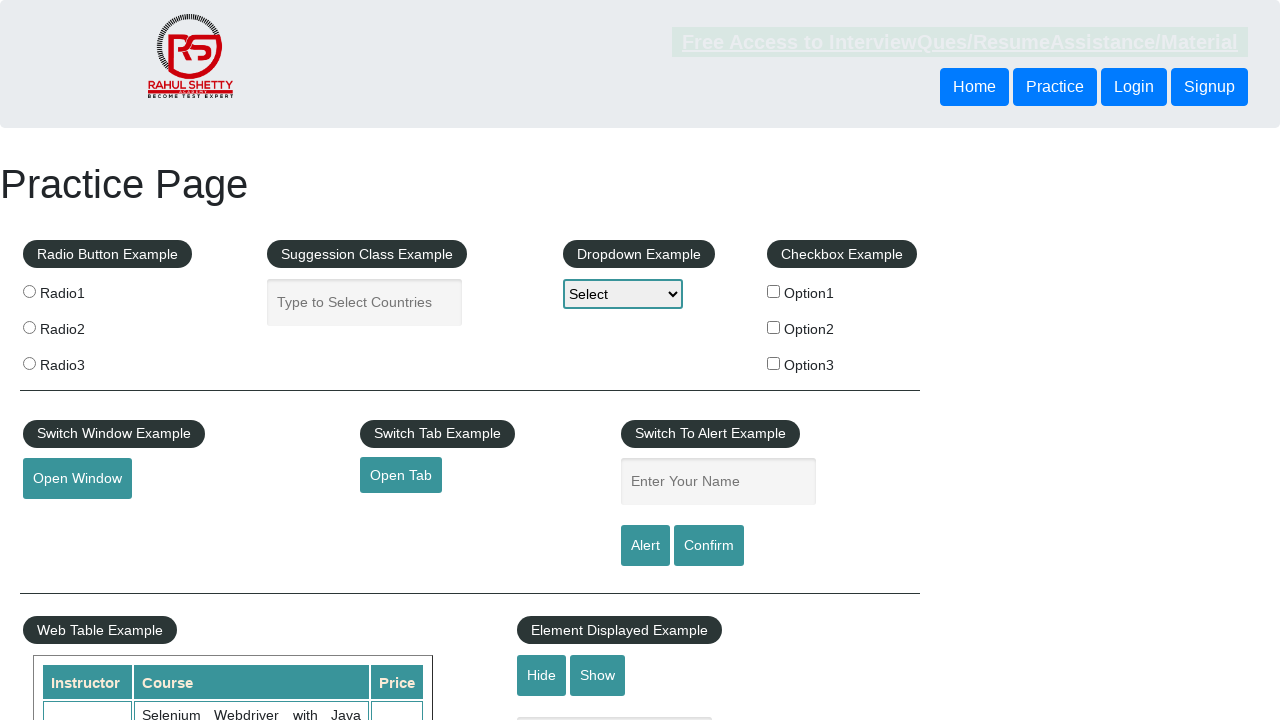

Found 20 rows in the table
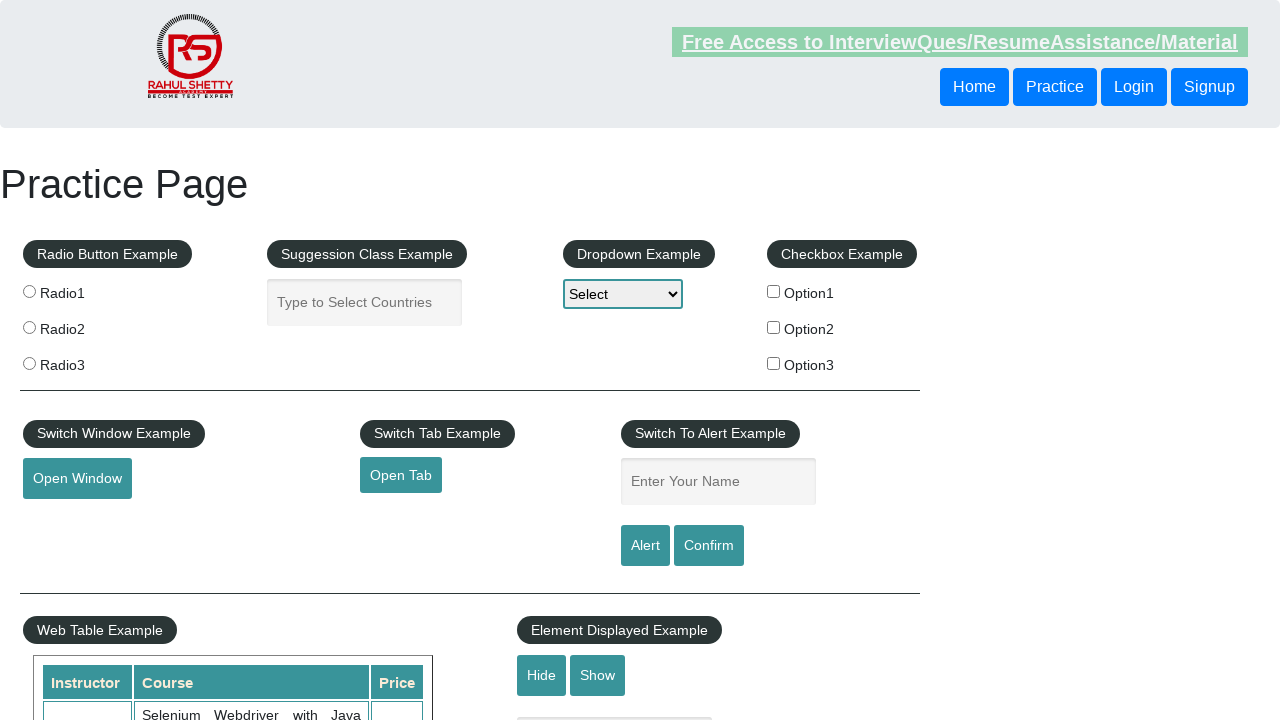

Retrieved text content from row 0: 'Selenium Webdriver with Java Basics + Advanced + Interview Guide'
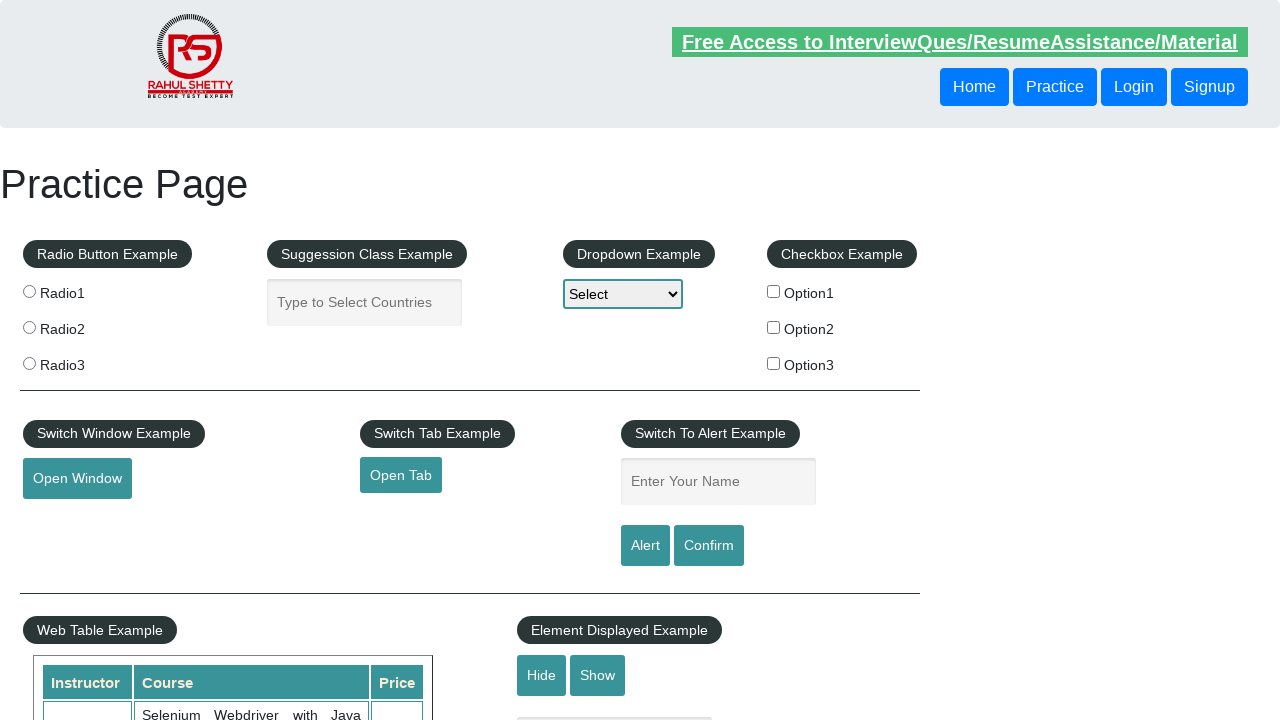

Retrieved text content from row 1: 'Learn SQL in Practical + Database Testing from Scratch'
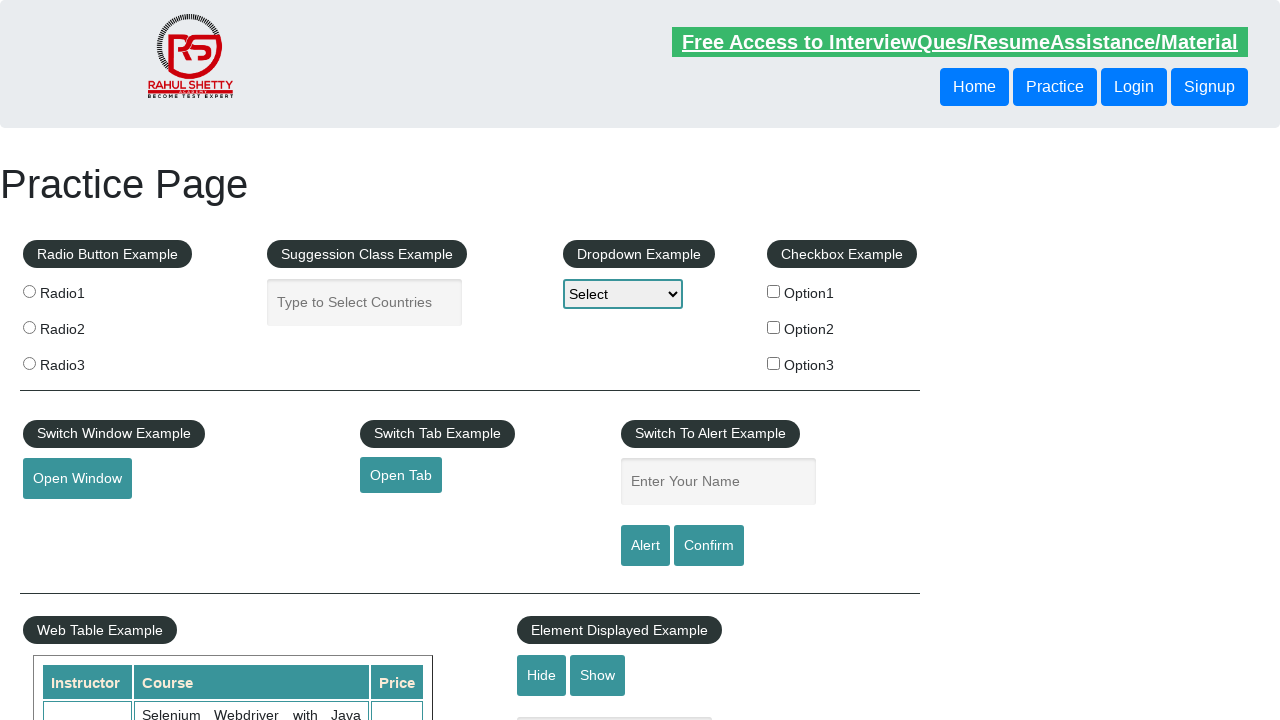

Retrieved text content from row 2: 'Appium (Selenium) - Mobile Automation Testing from Scratch'
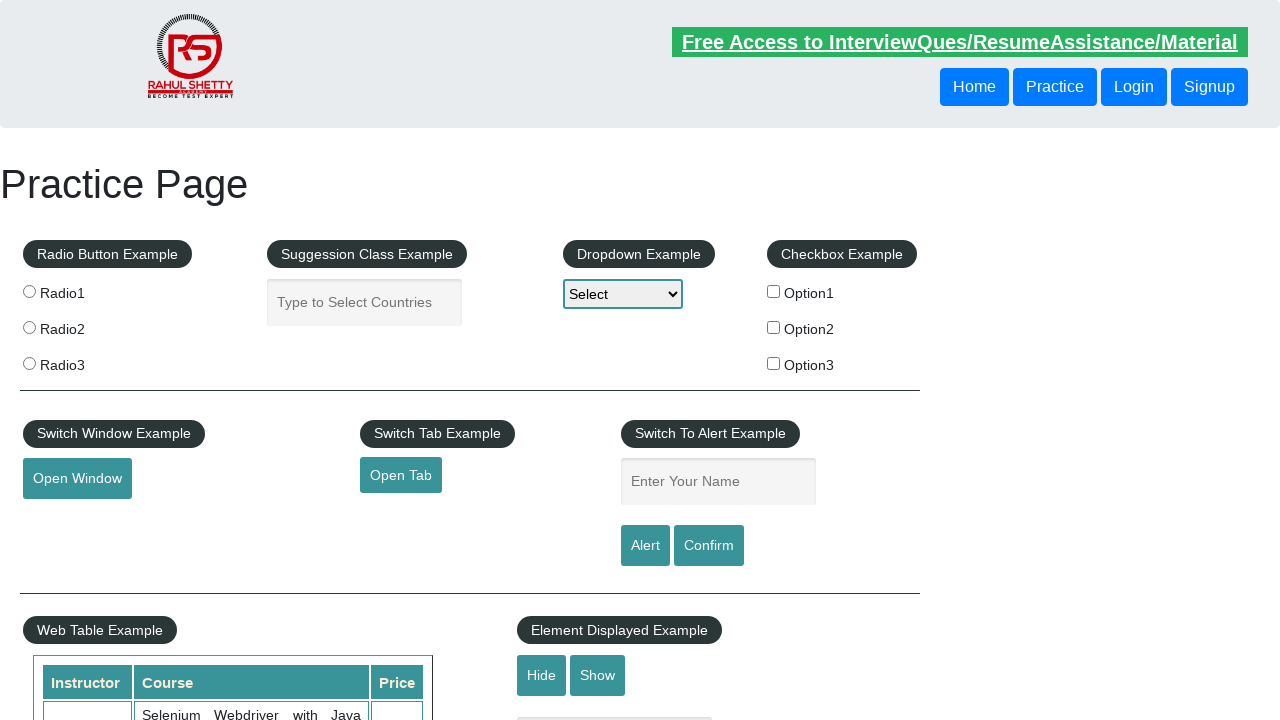

Retrieved text content from row 3: 'WebSecurity Testing for Beginners-QA knowledge to next level'
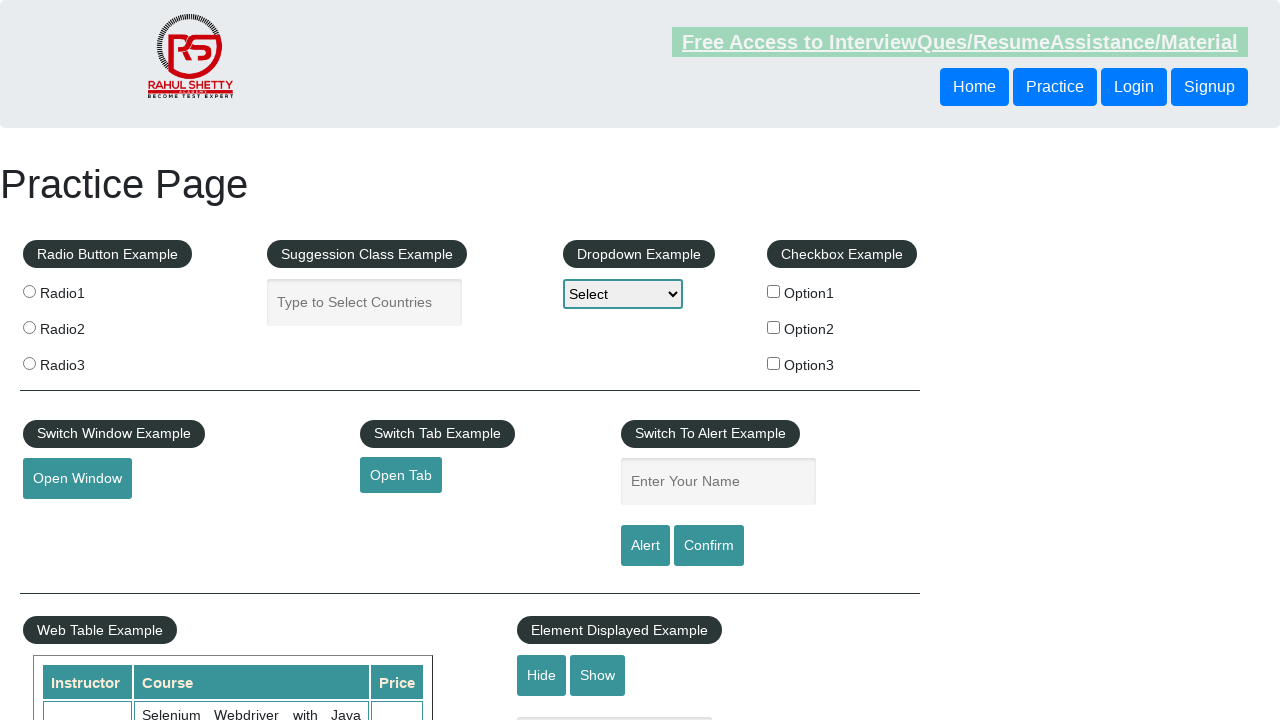

Retrieved text content from row 4: 'Learn JMETER from Scratch - (Performance + Load) Testing Tool'
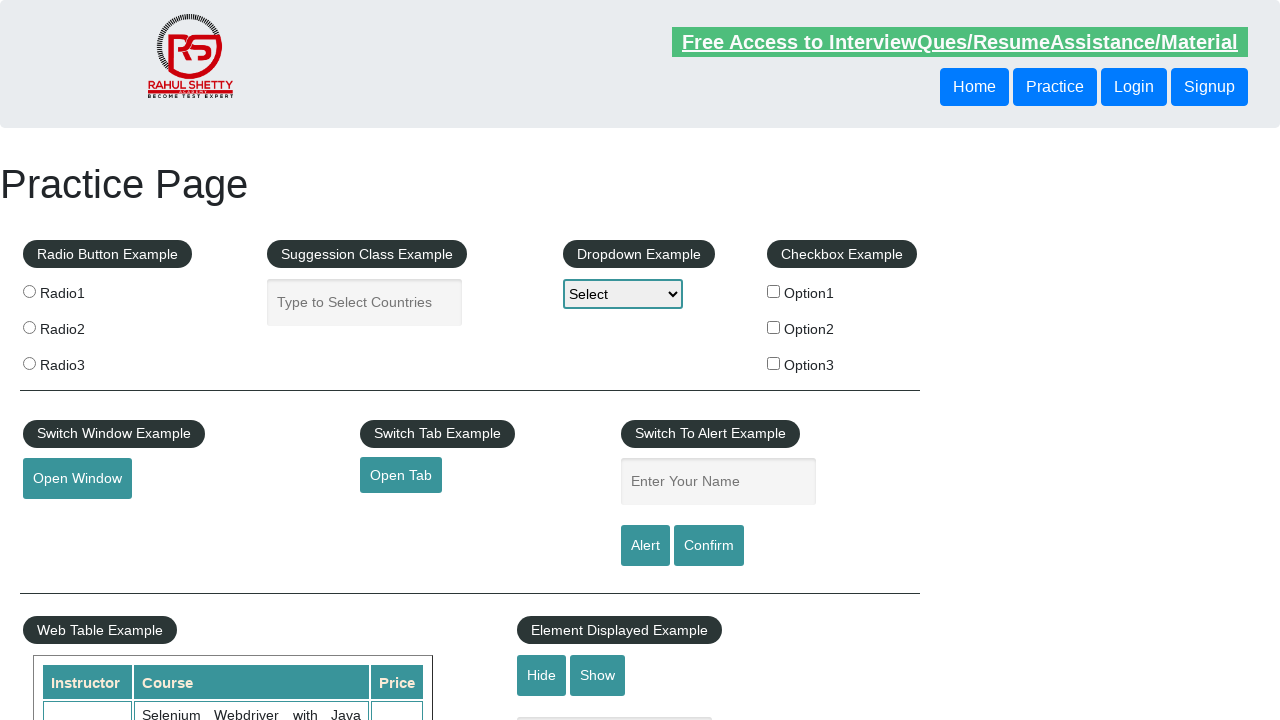

Retrieved text content from row 5: 'WebServices / REST API Testing with SoapUI'
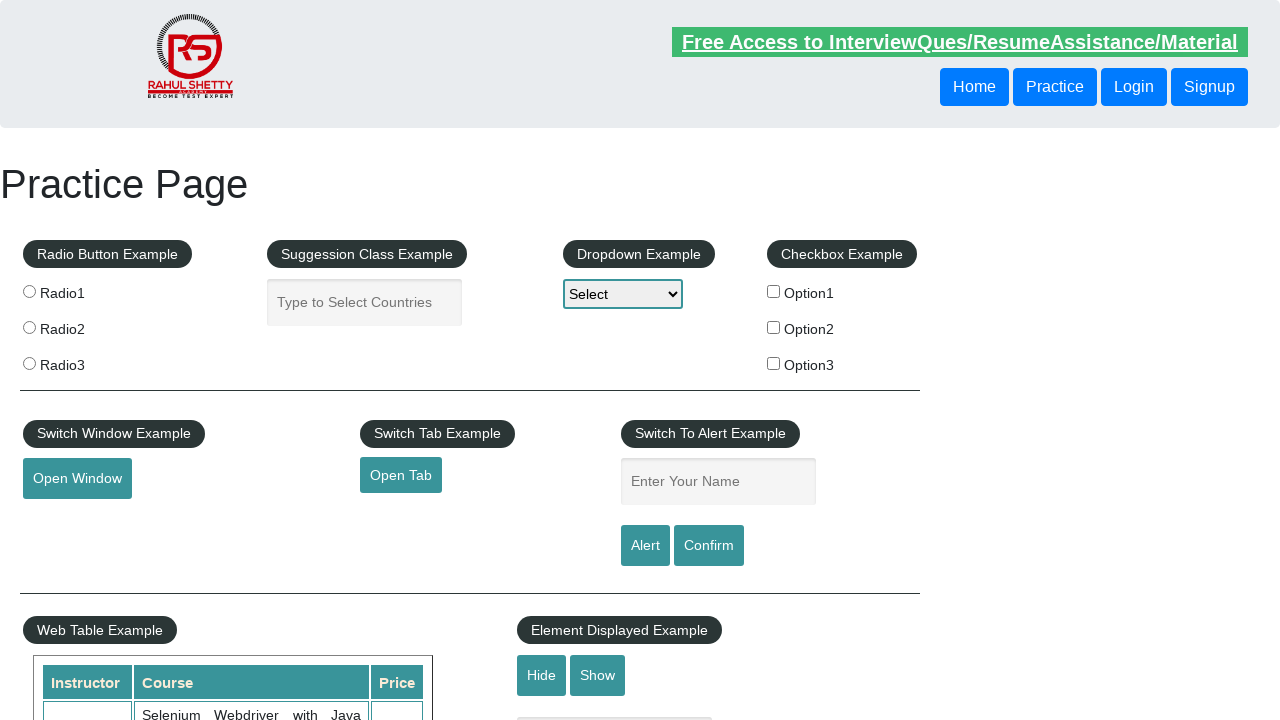

Retrieved text content from row 6: 'QA Expert Course :Software Testing + Bugzilla + SQL + Agile'
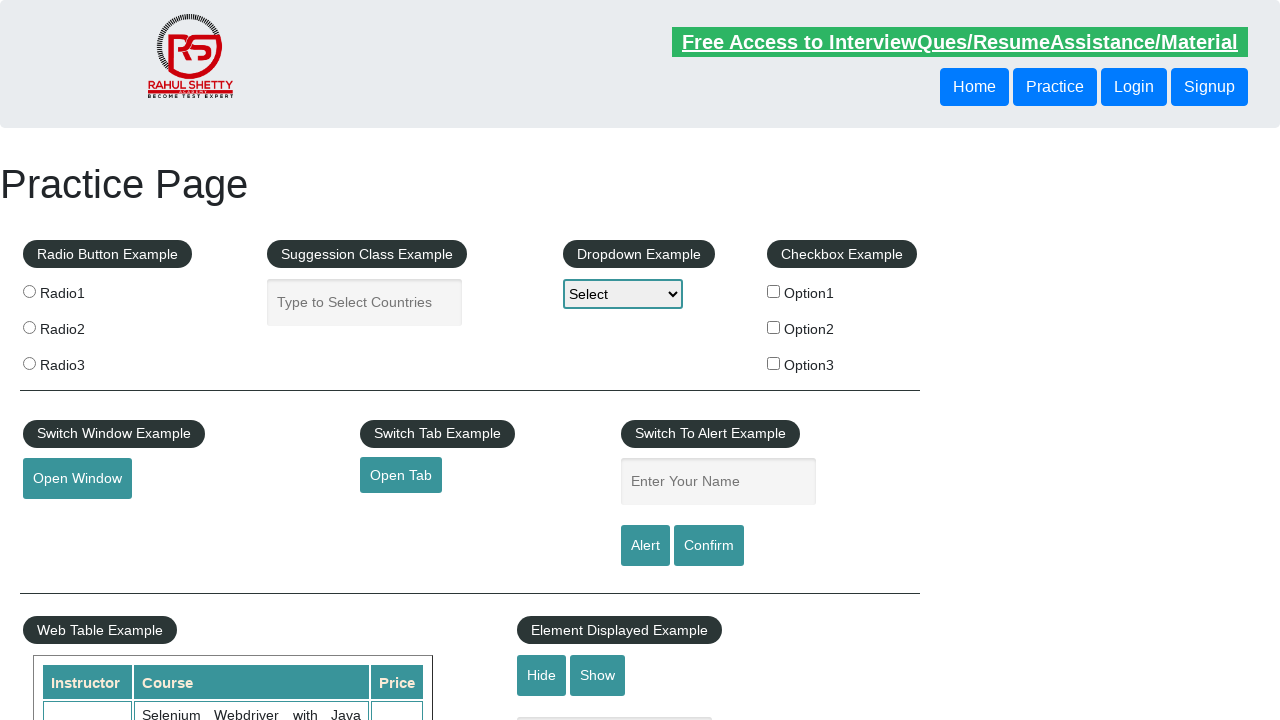

Retrieved text content from row 7: 'Master Selenium Automation in simple Python Language'
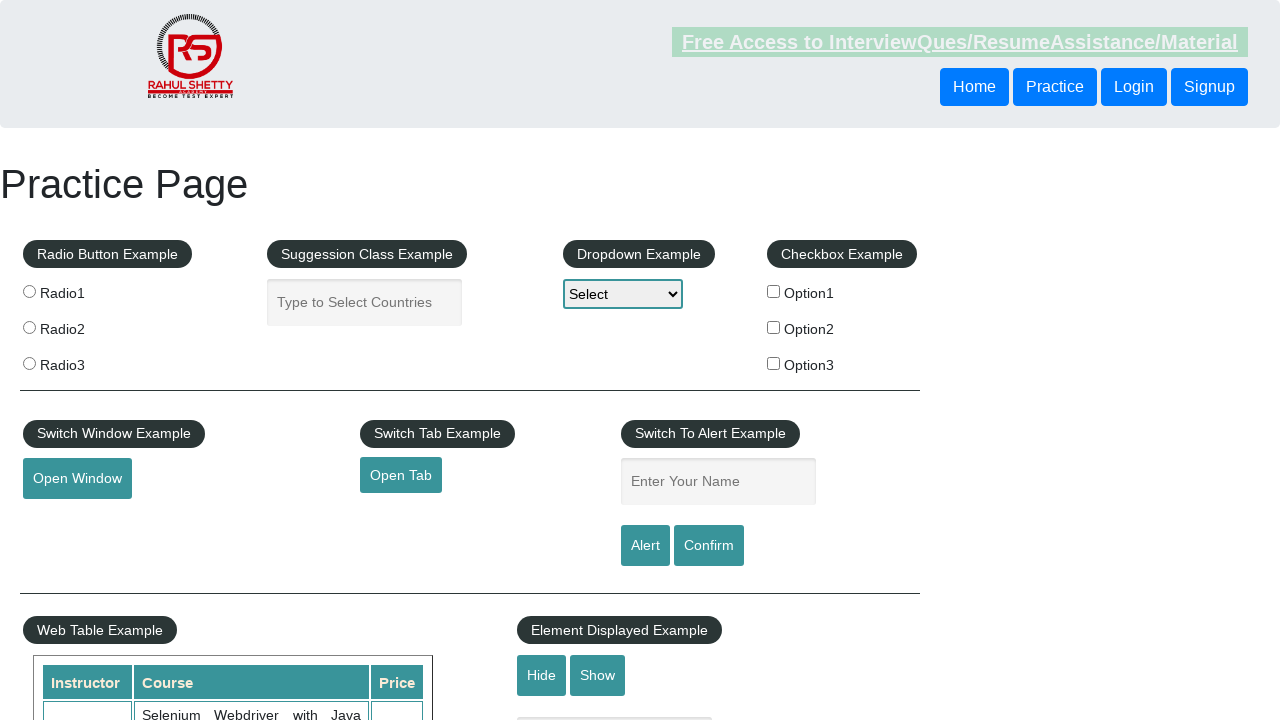

Found 'Master Selenium Automation' course - extracted price: 25
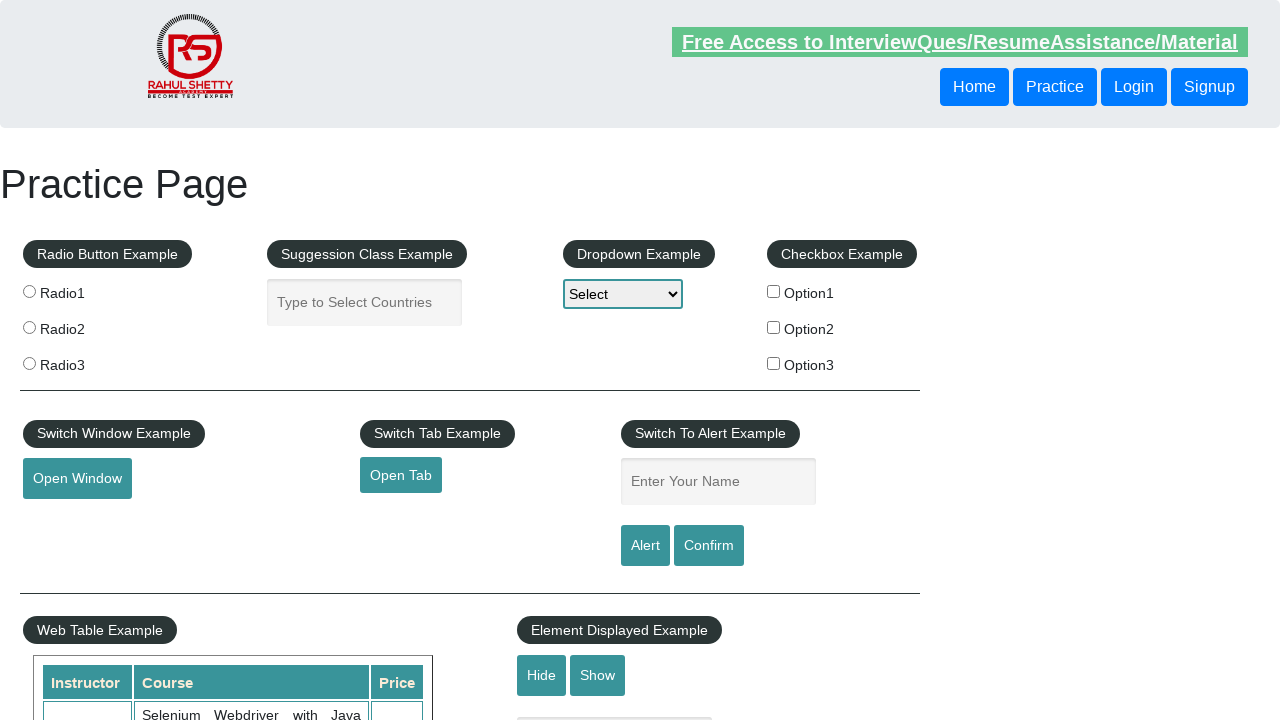

Verified course price equals '25'
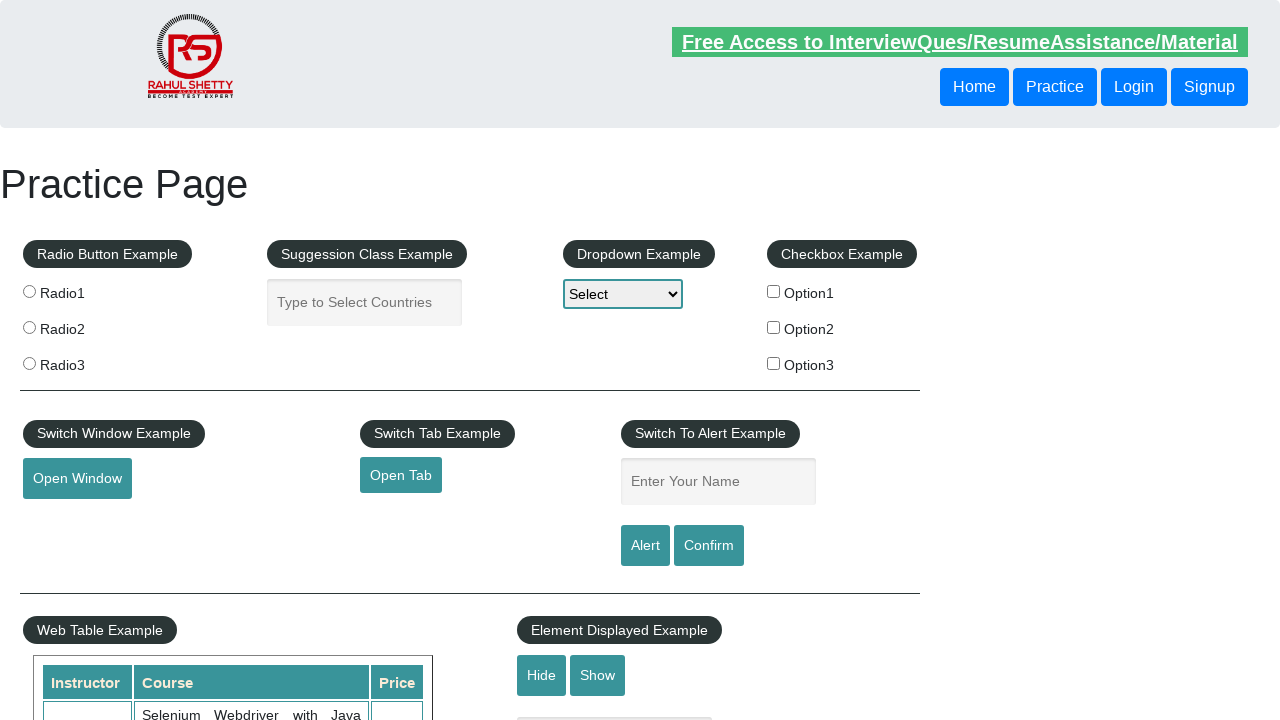

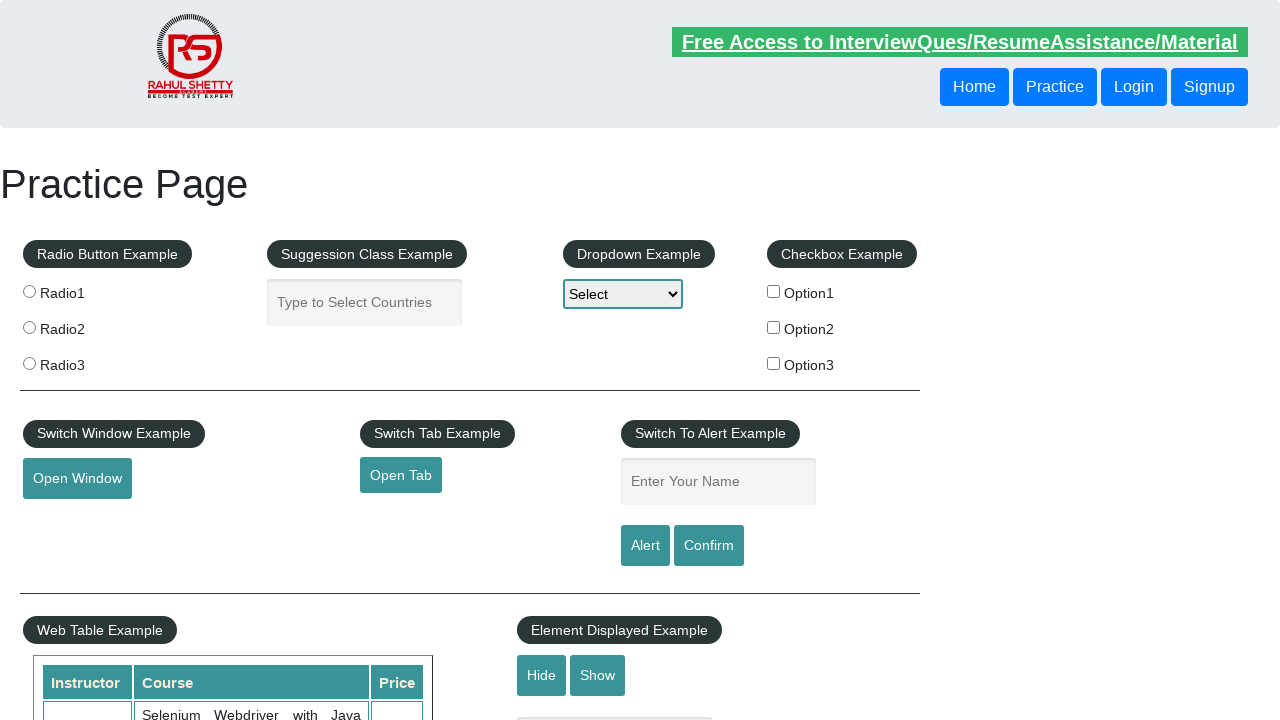